Tests browser window handling by clicking a link that opens a new window, switching to the new window, verifying the page title, then switching back to the original window.

Starting URL: https://the-internet.herokuapp.com/windows

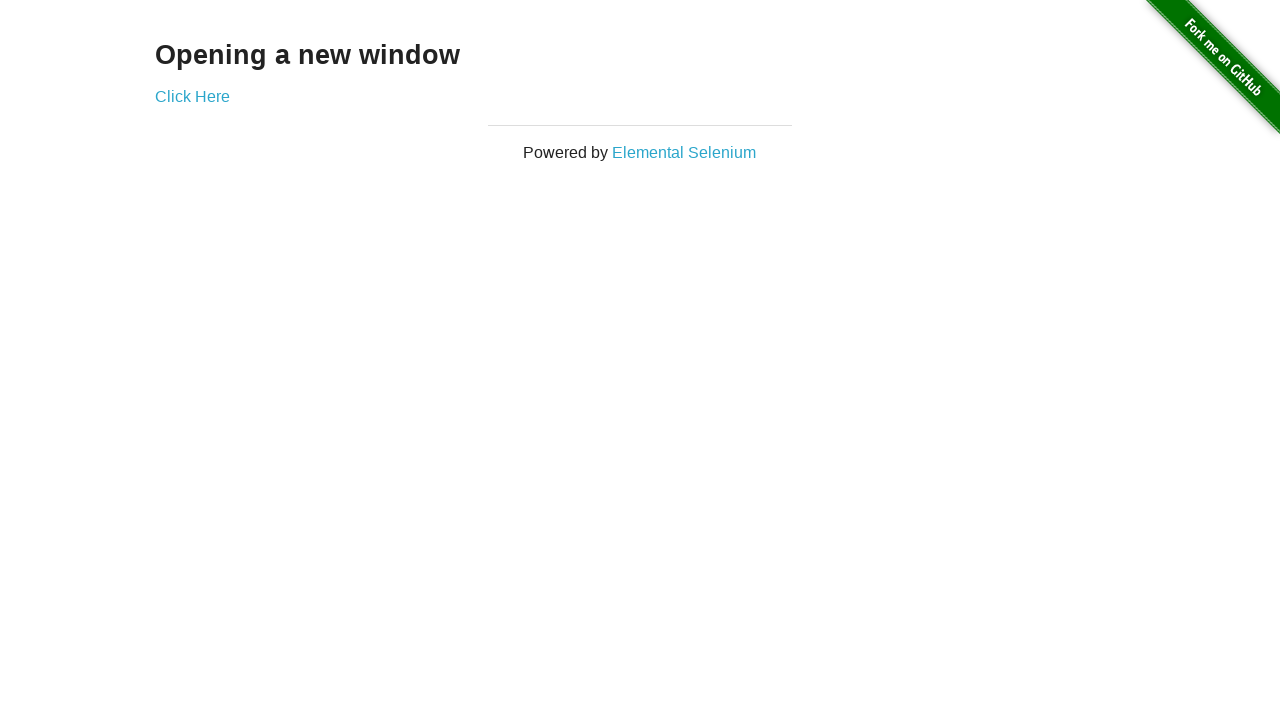

Clicked 'Click Here' link to open new window at (192, 96) on text=Click Here
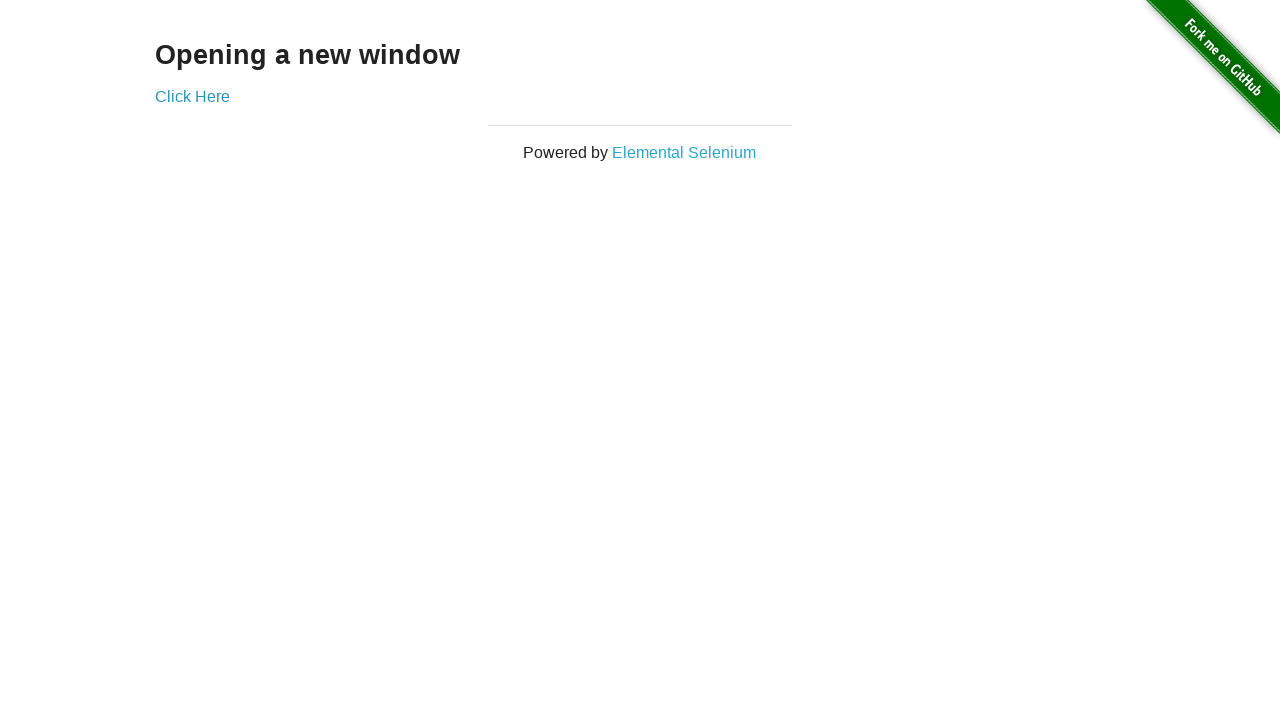

Captured new window/page object
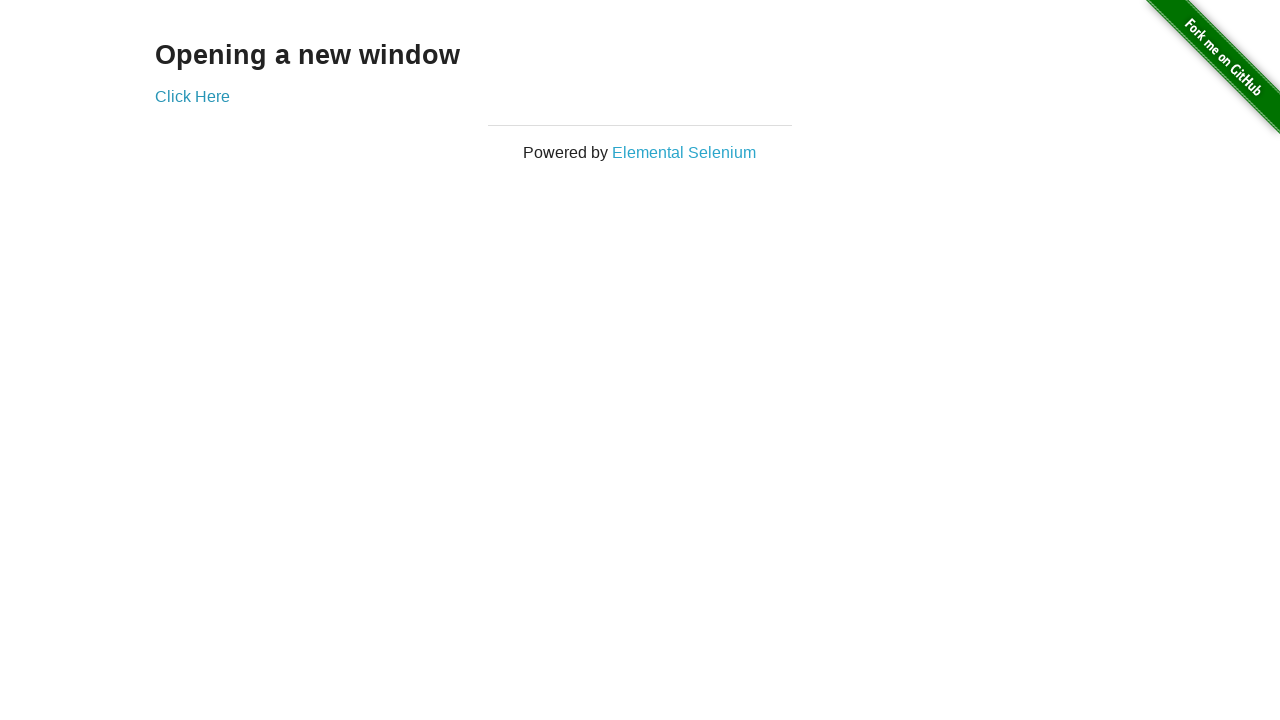

New page loaded completely
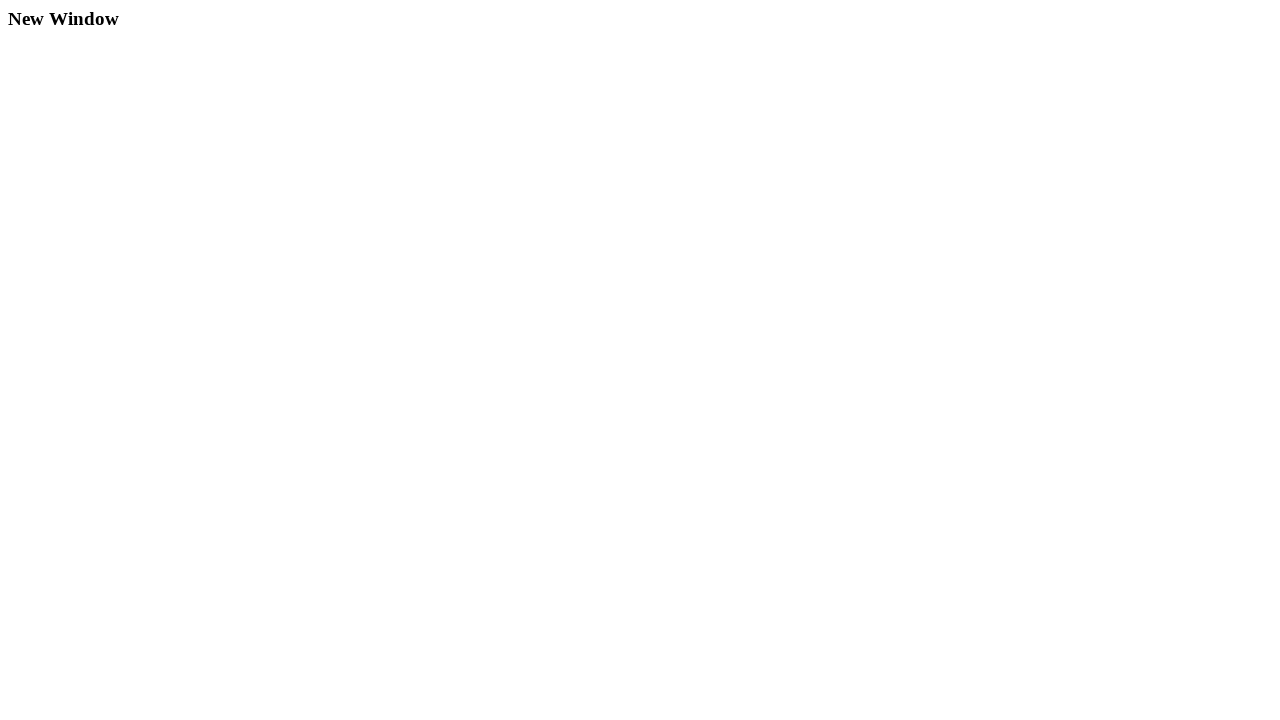

Verified new window title: New Window
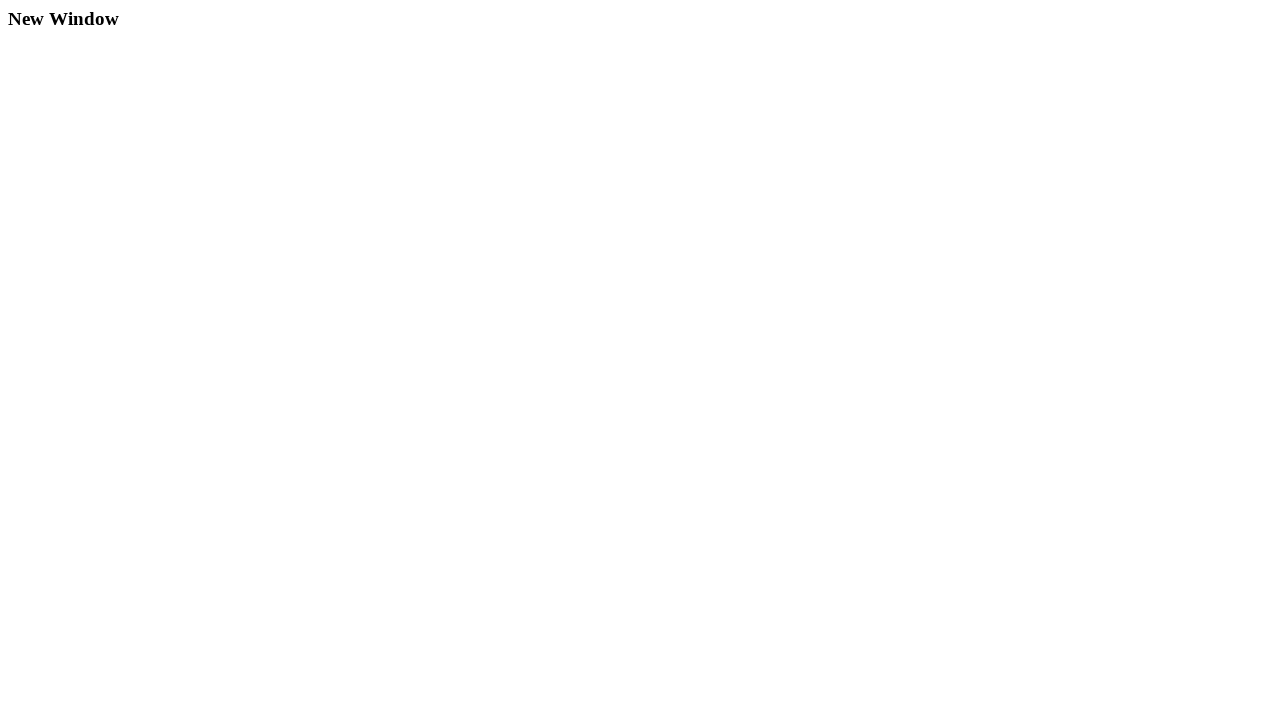

Switched back to original window
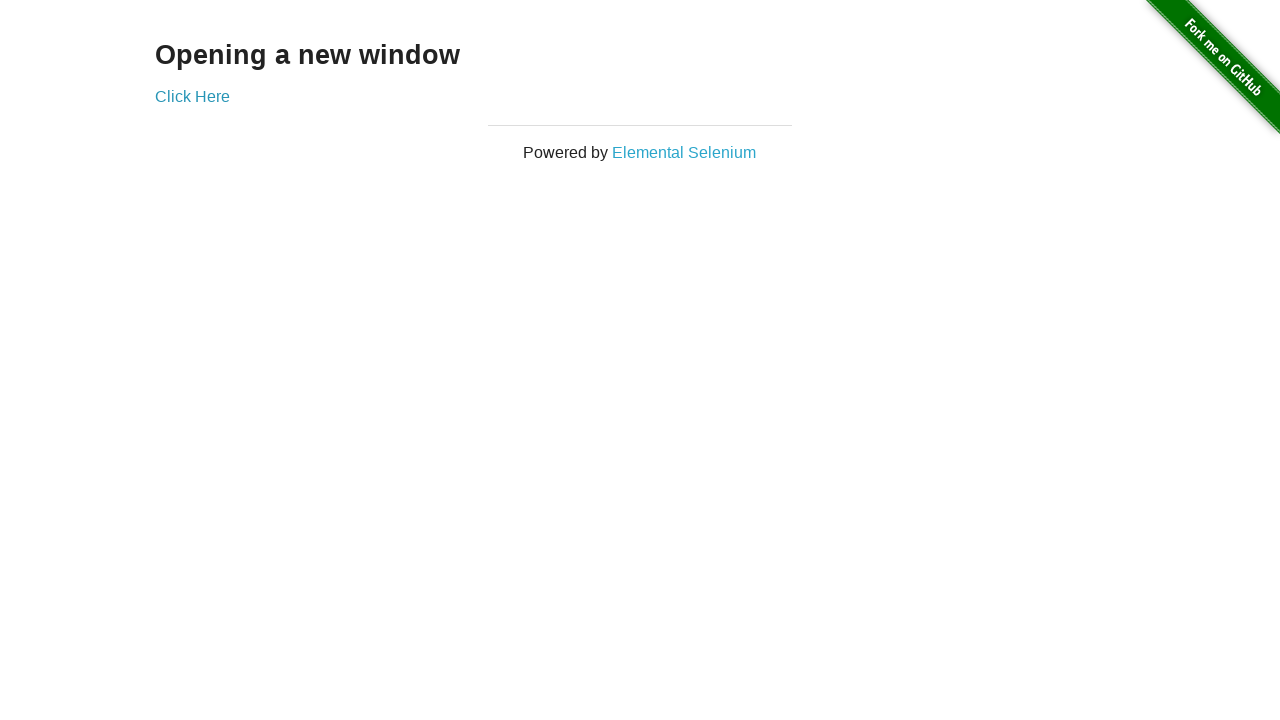

Verified original window title: The Internet
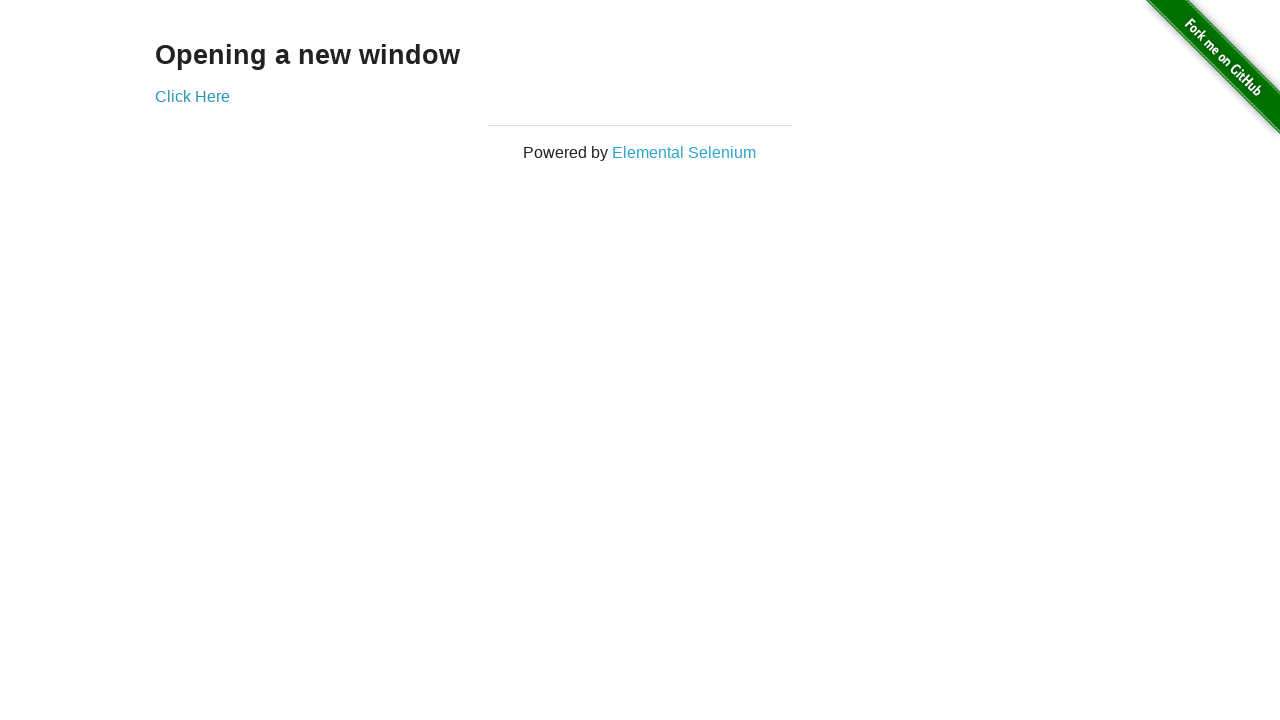

Closed new window
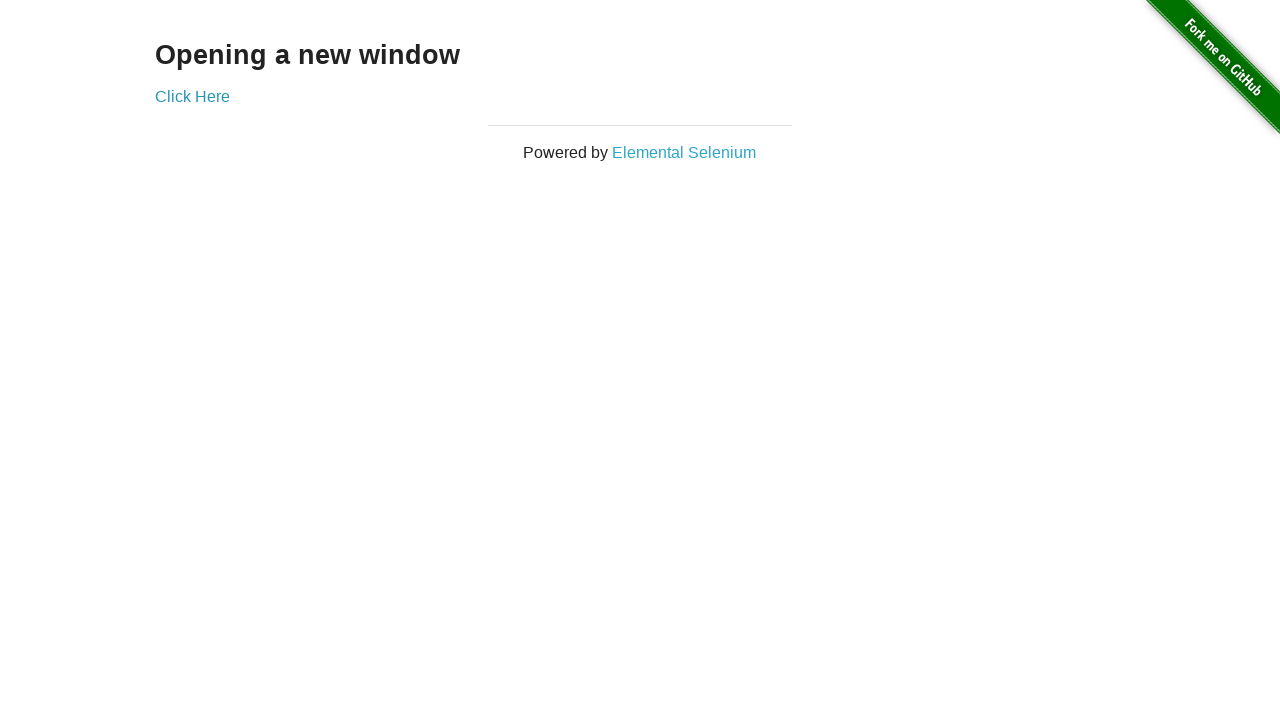

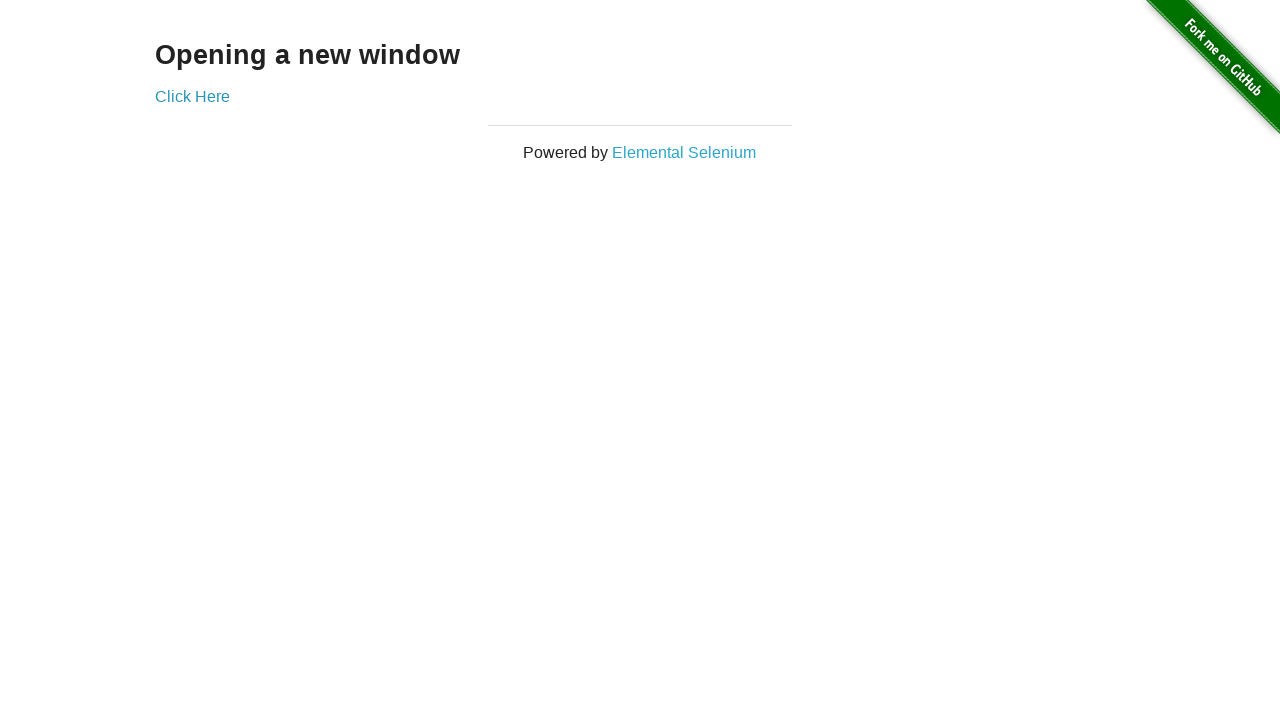